Tests page scrolling functionality by performing two page down actions on the MakeMyTrip homepage

Starting URL: https://www.makemytrip.com/

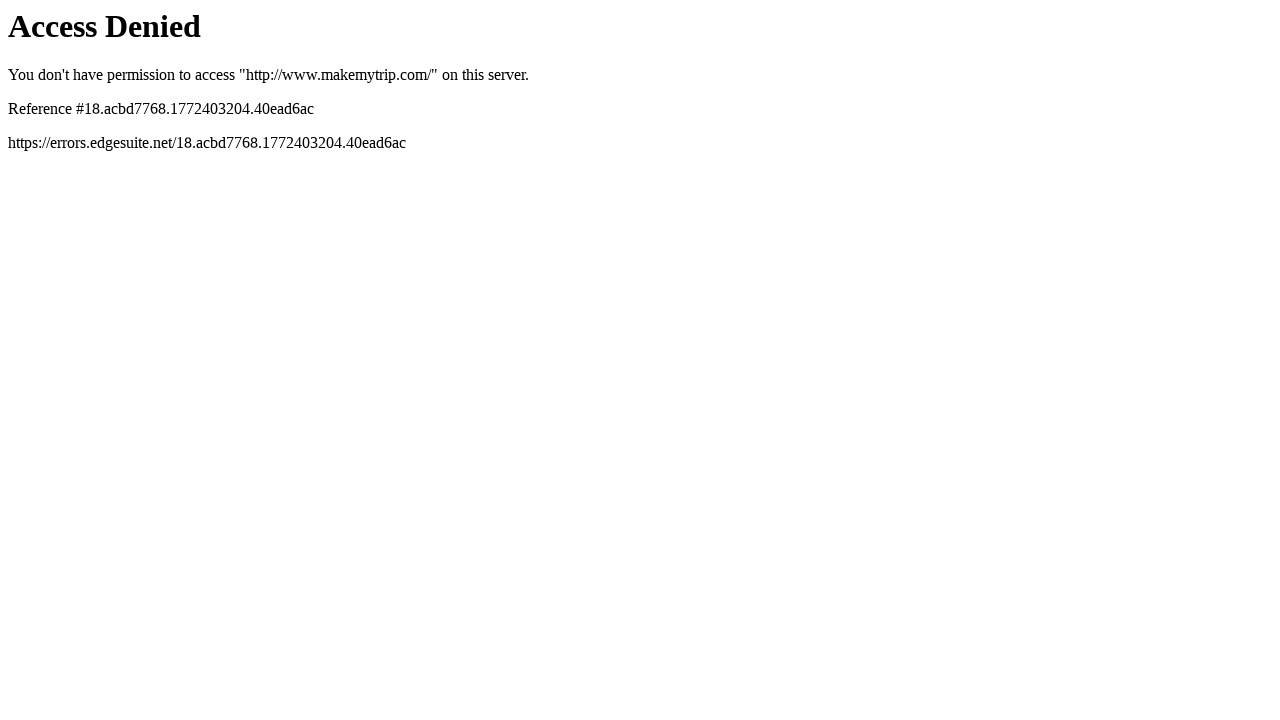

Navigated to MakeMyTrip homepage
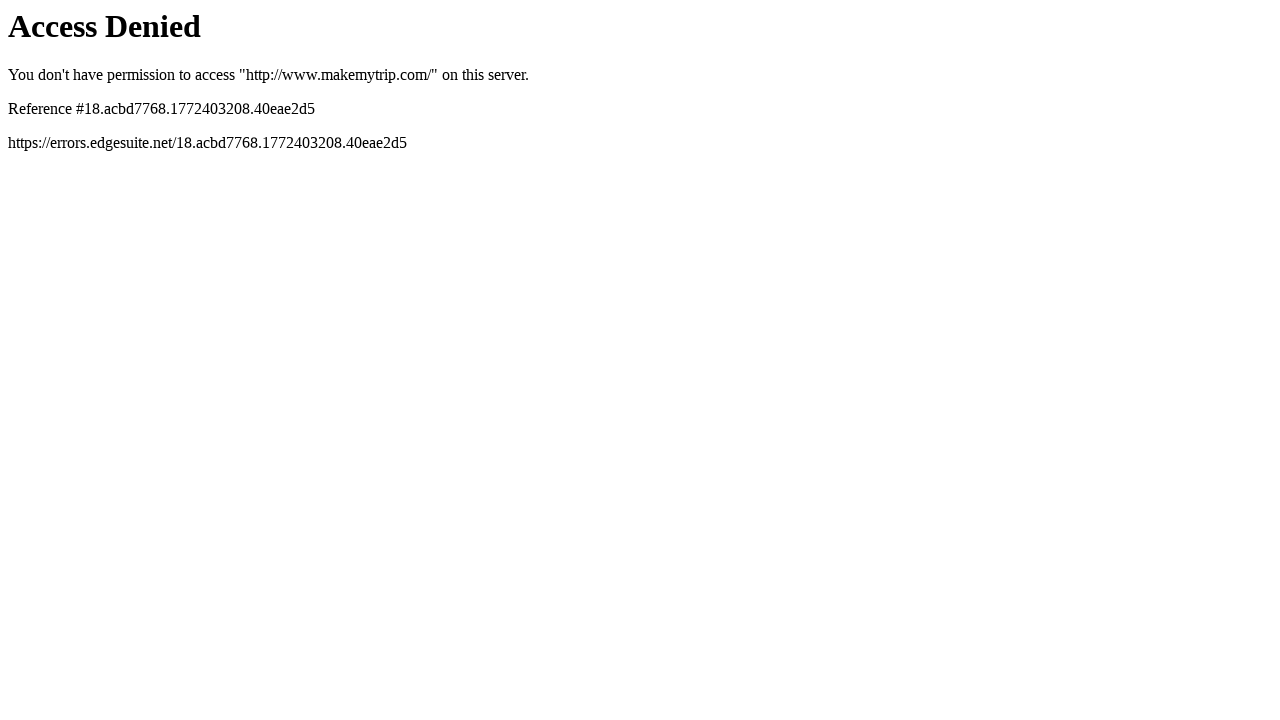

Pressed PAGE_DOWN to scroll down the page
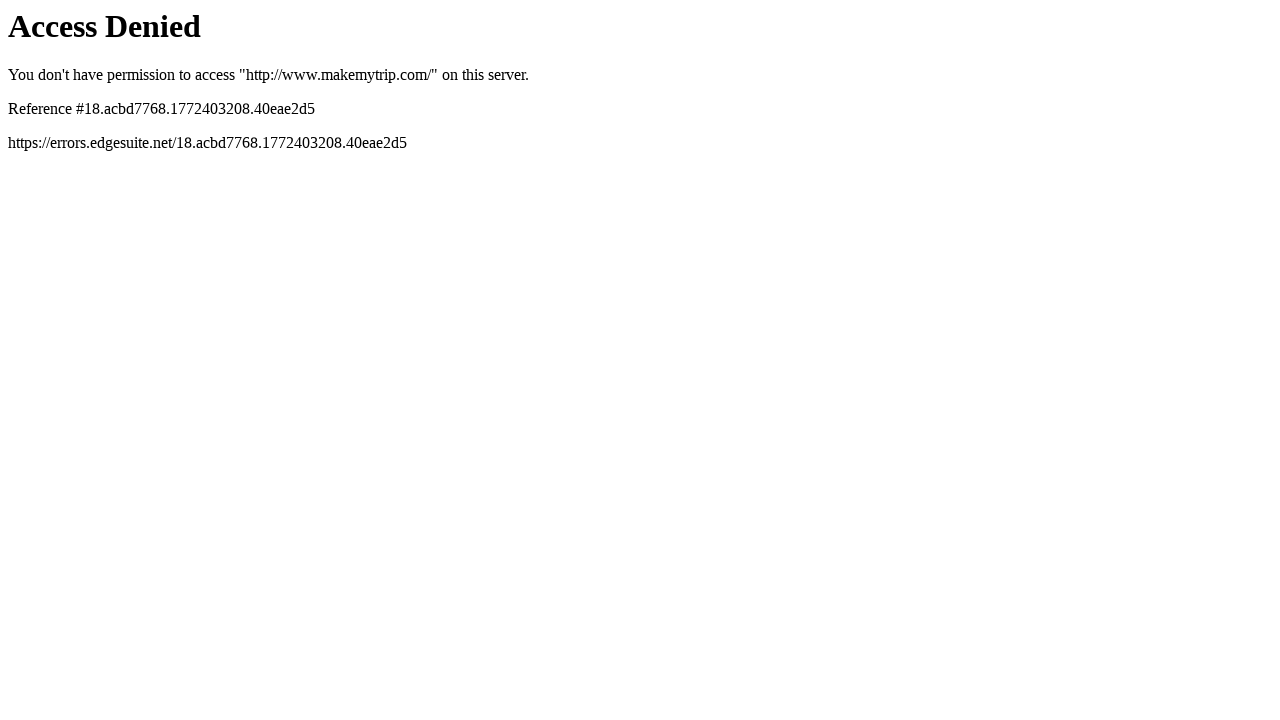

Pressed PAGE_DOWN again to scroll down further
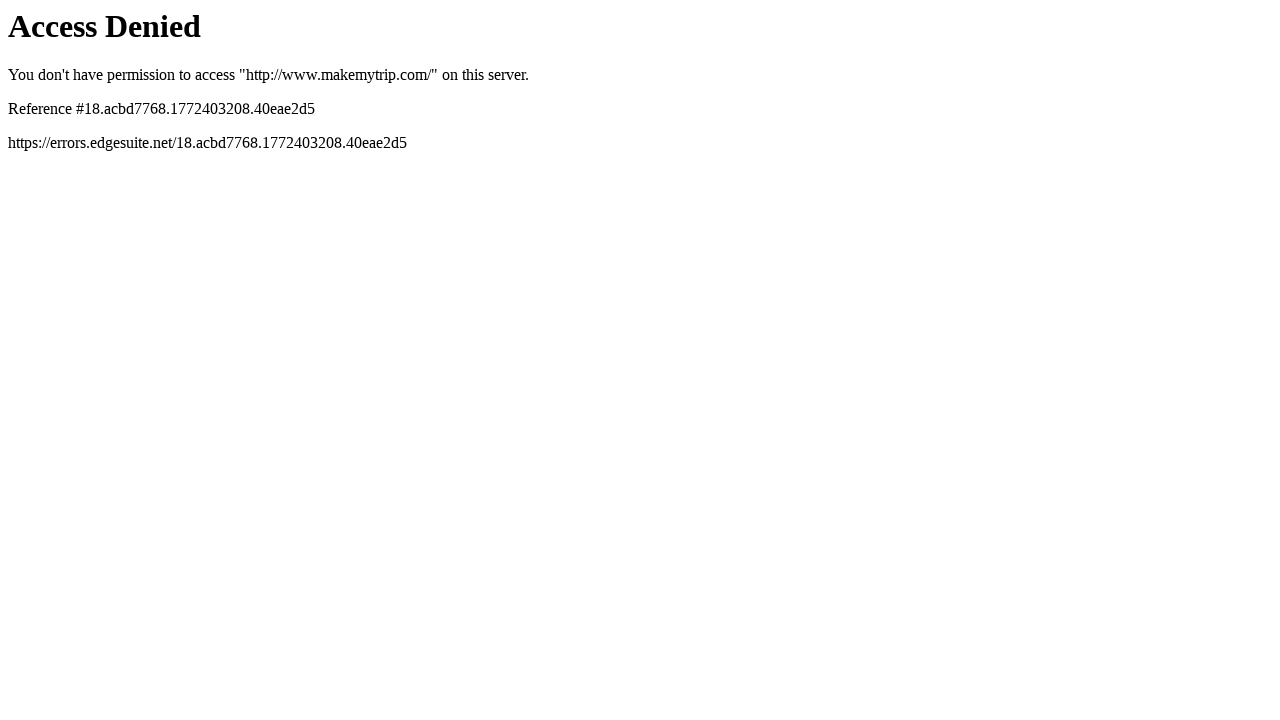

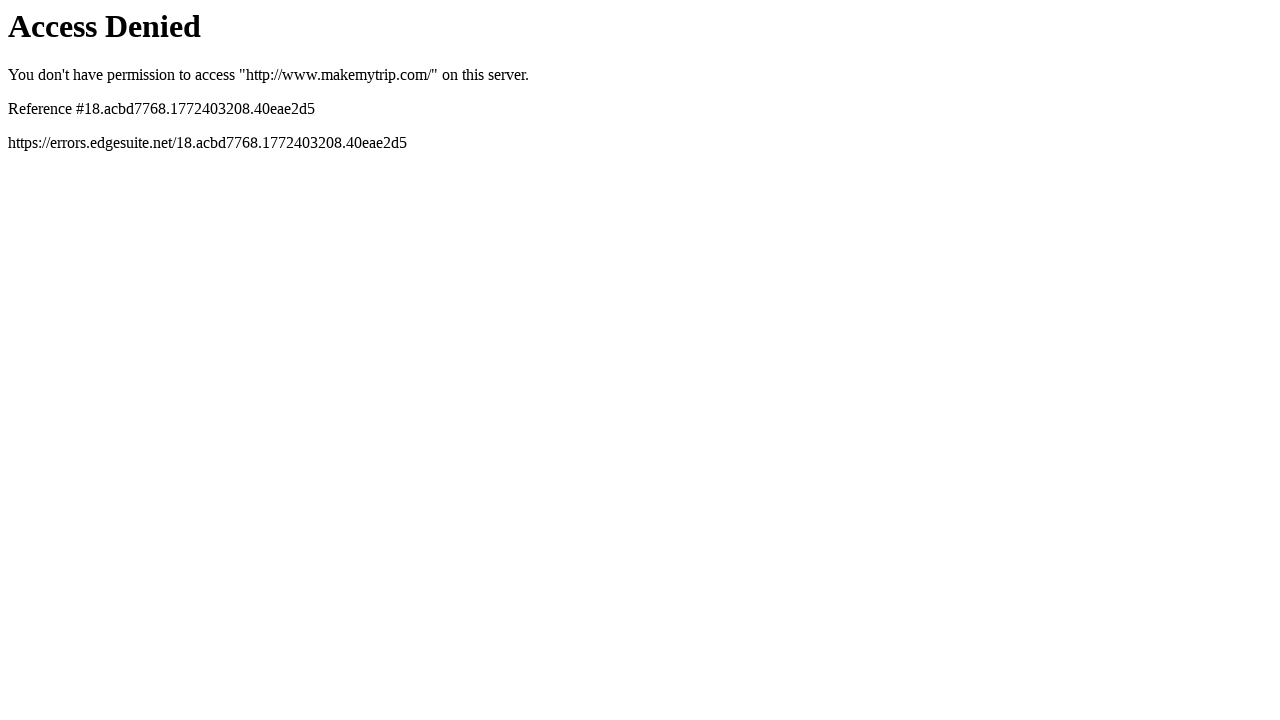